Tests web table interaction by locating a row with a specific email and checking its checkbox

Starting URL: https://letcode.in/table

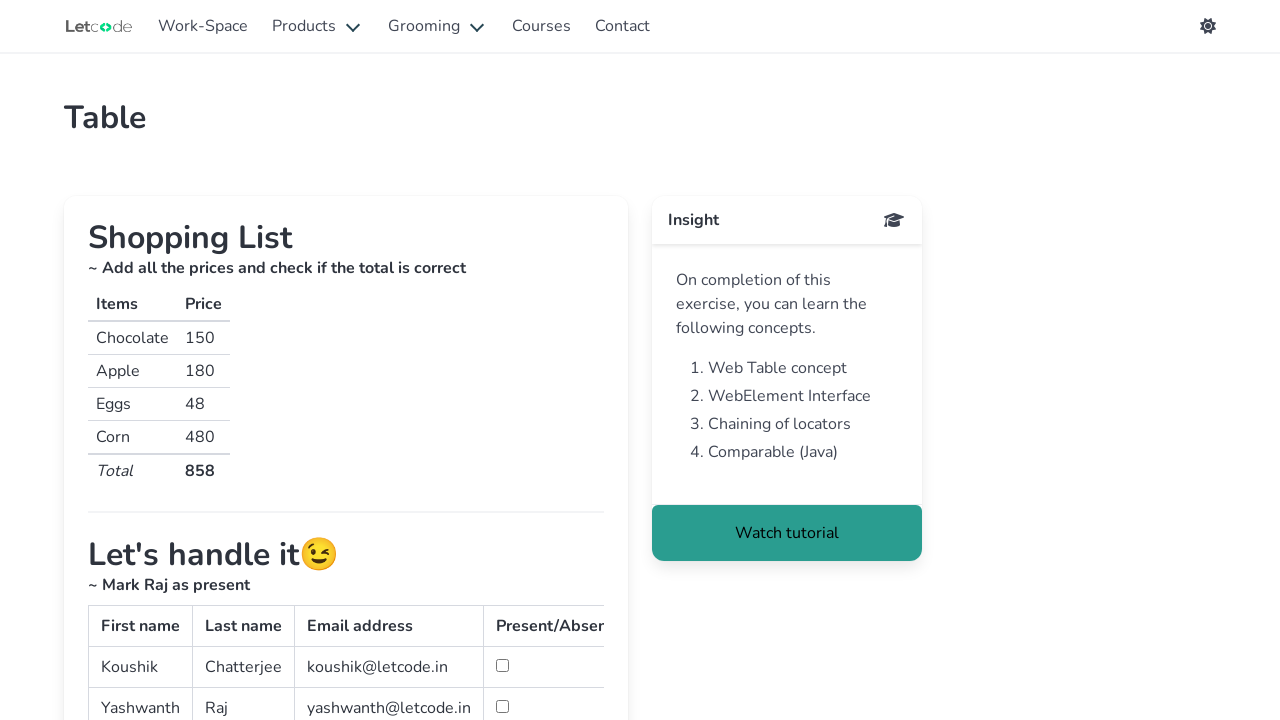

Located table row containing email 'man@letcode.in'
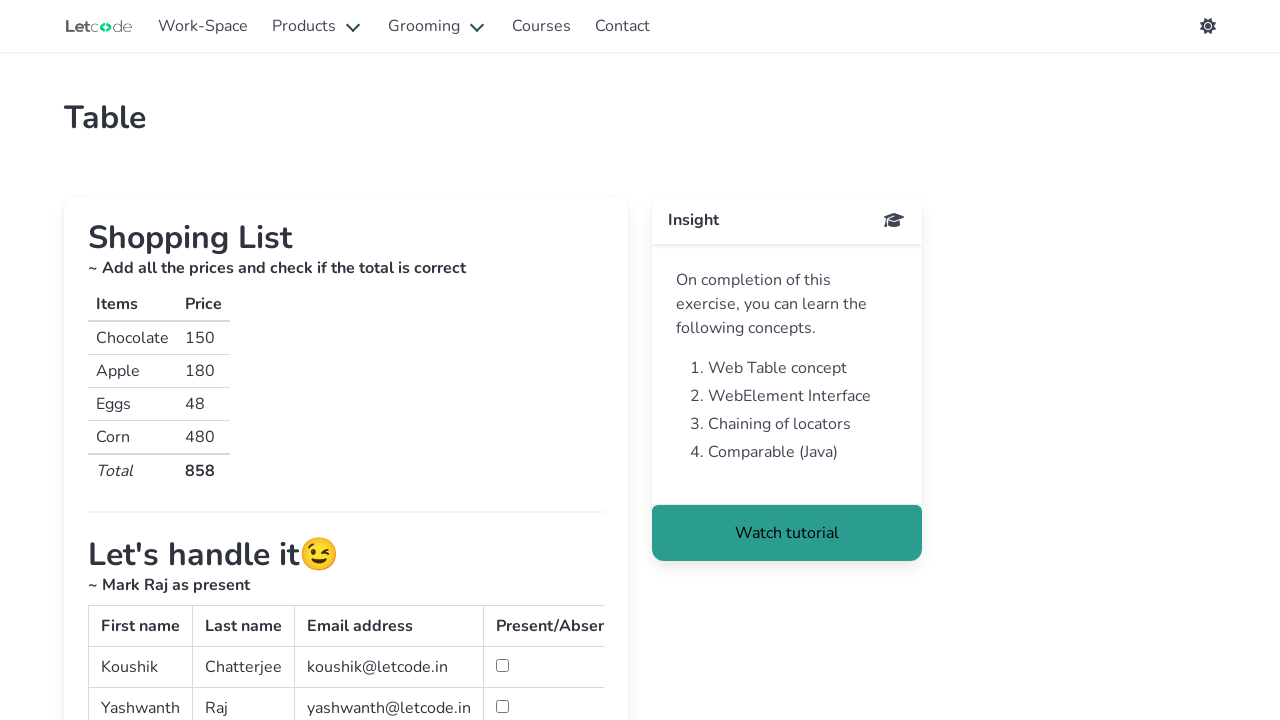

Located checkbox in the identified row
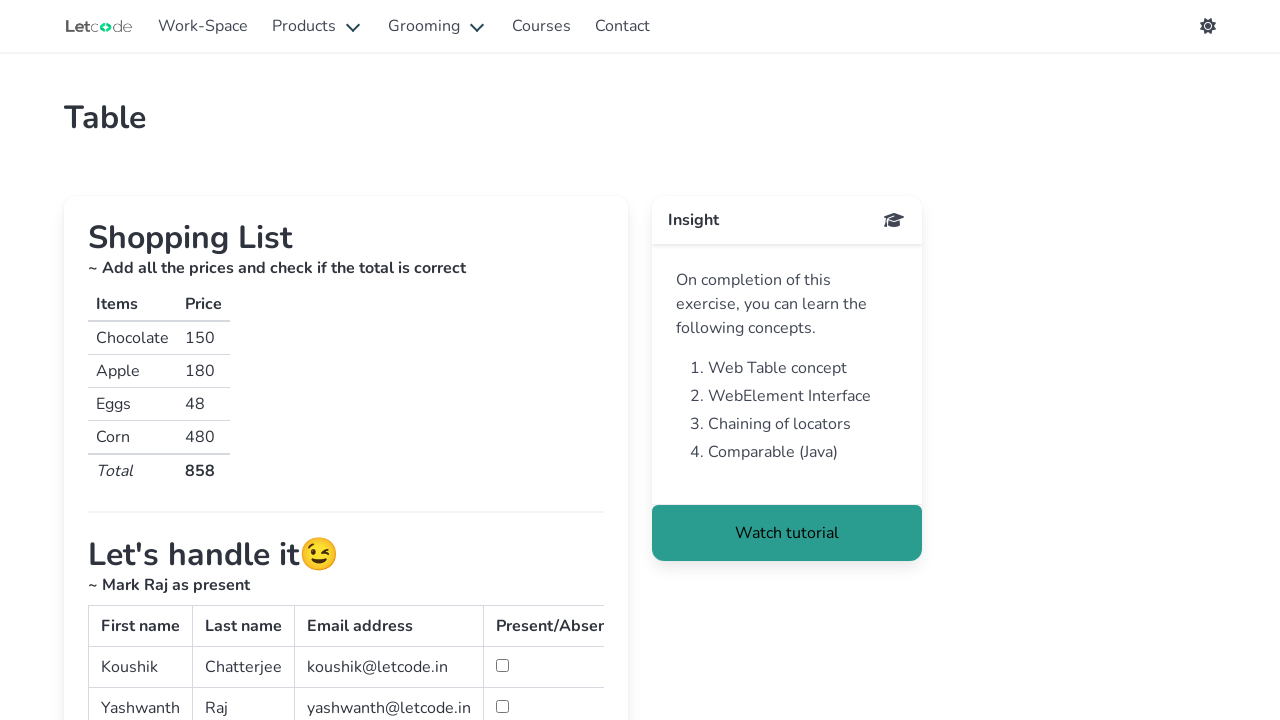

Checked the checkbox for the row with email 'man@letcode.in' at (502, 360) on internal:role=row[name="man@letcode.in"i] >> internal:role=checkbox
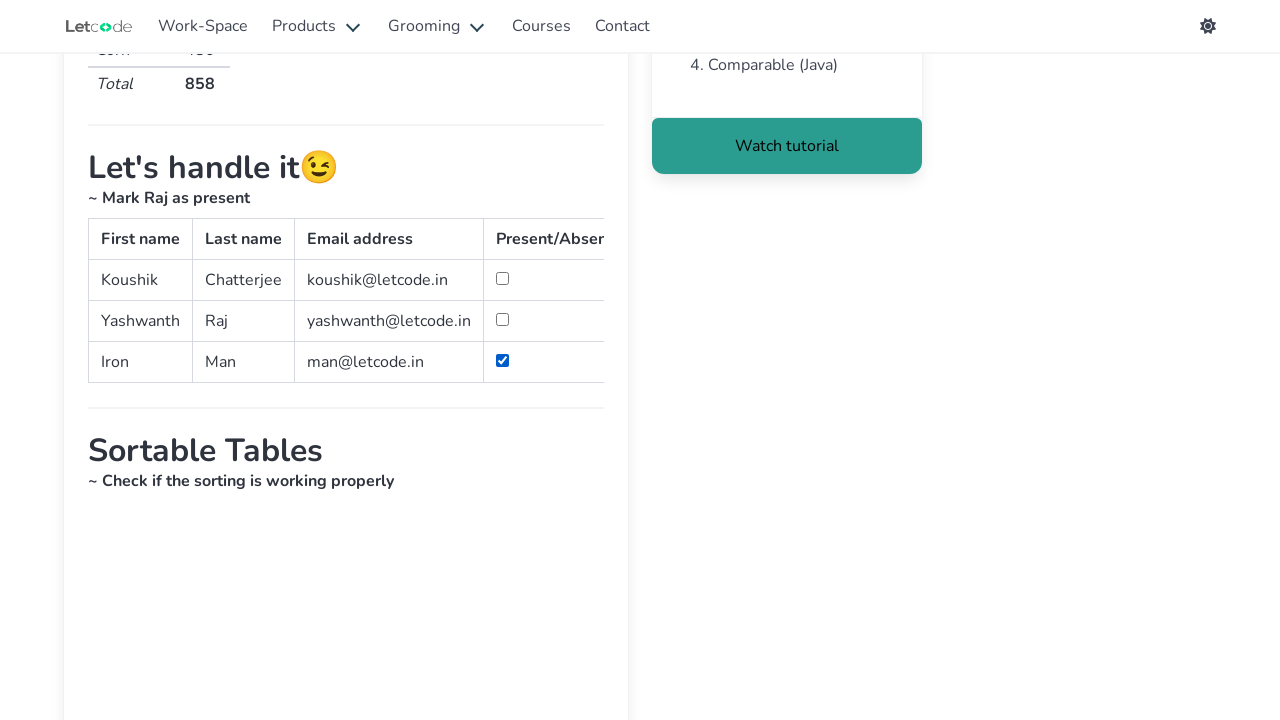

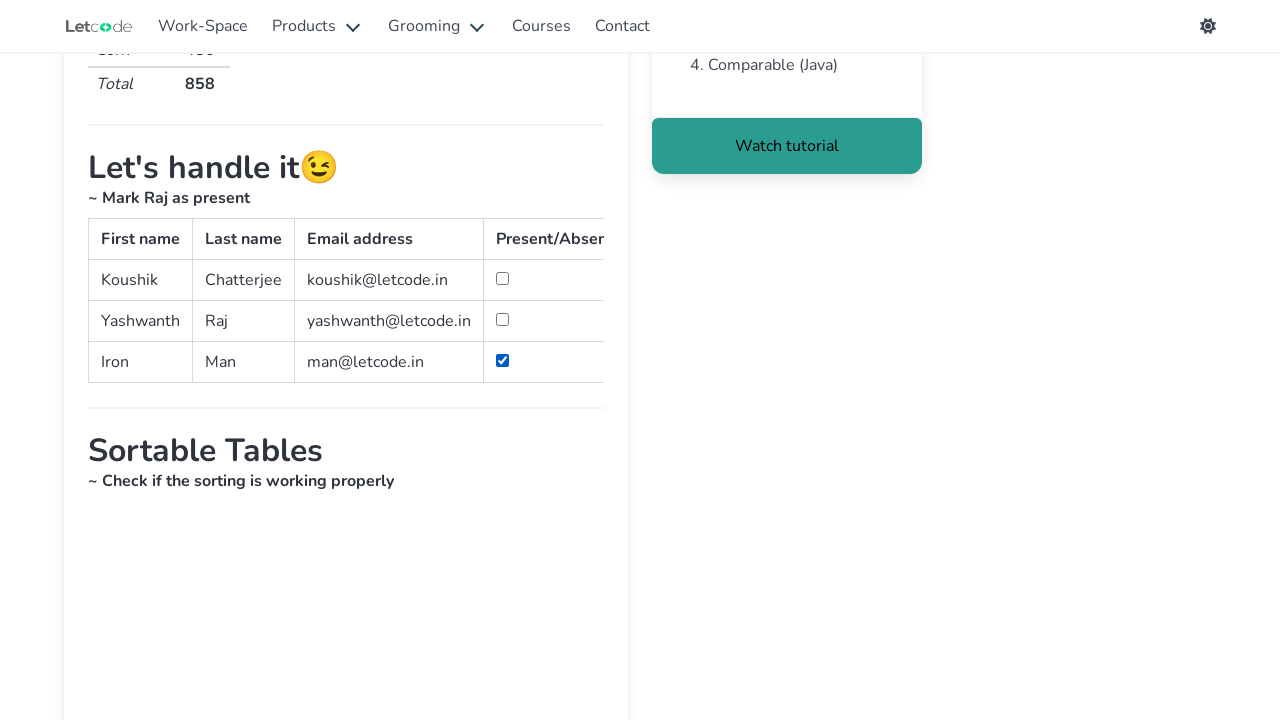